Tests window handling by clicking a link that opens a new window and verifying the title of both windows

Starting URL: https://testcenter.techproeducation.com/index.php?page=multiple-windows

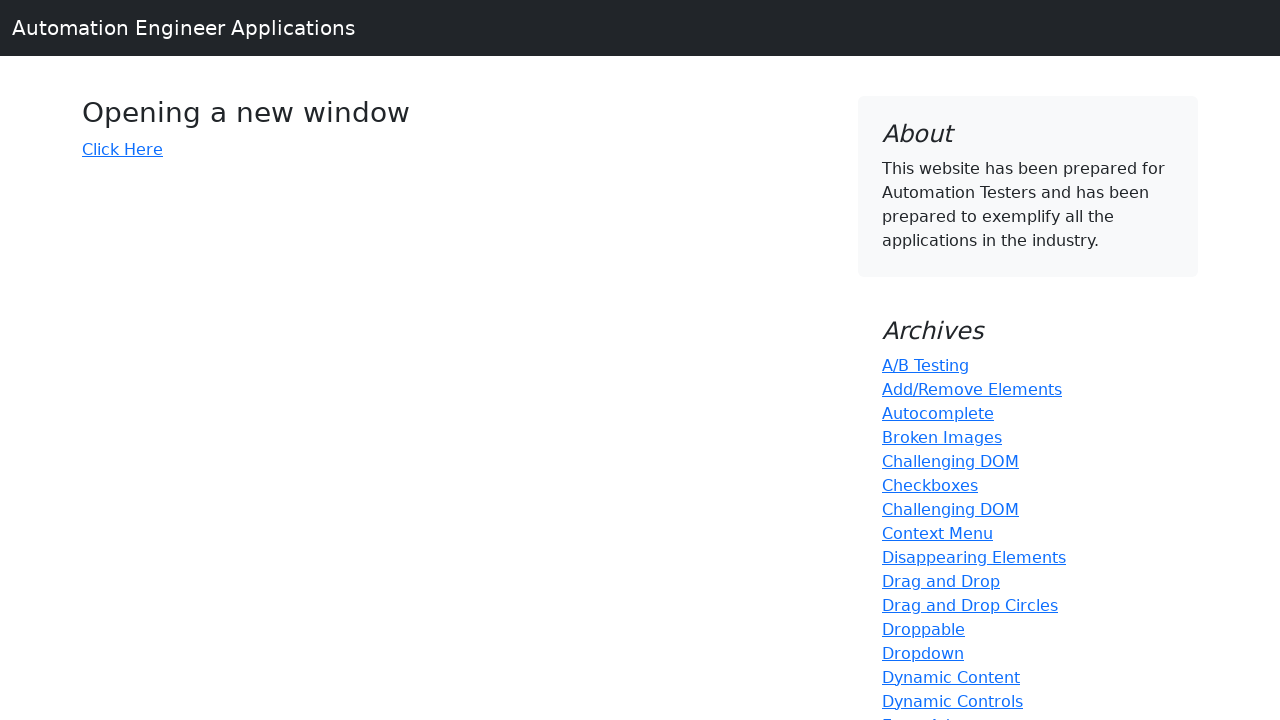

Verified first window title is 'Windows'
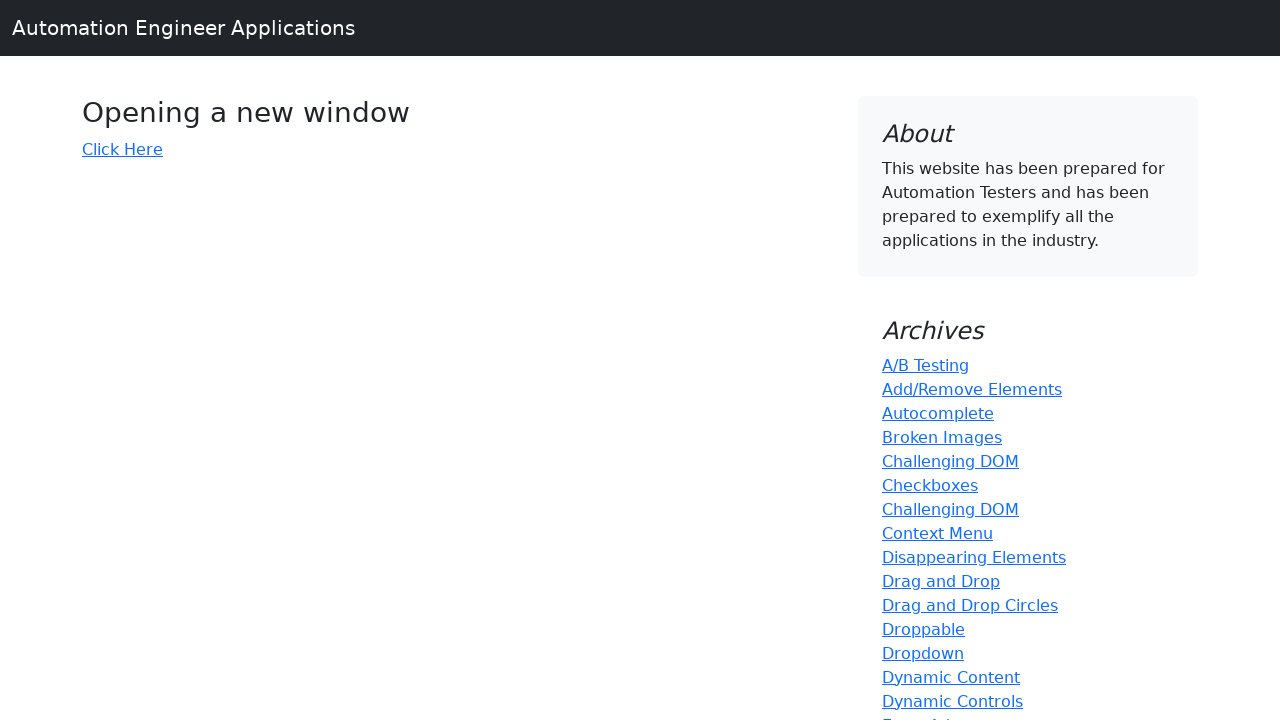

Clicked link to open new window at (122, 149) on a[href='index.php?page=new-windows']
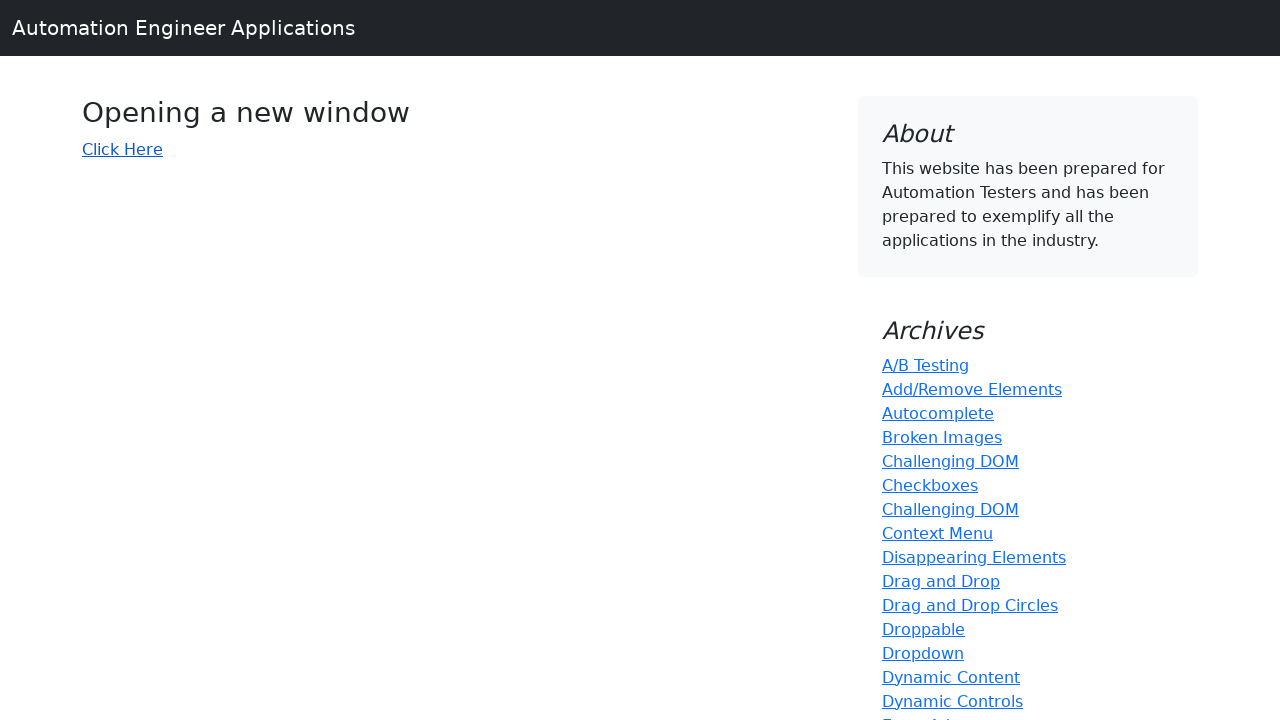

New window loaded and ready
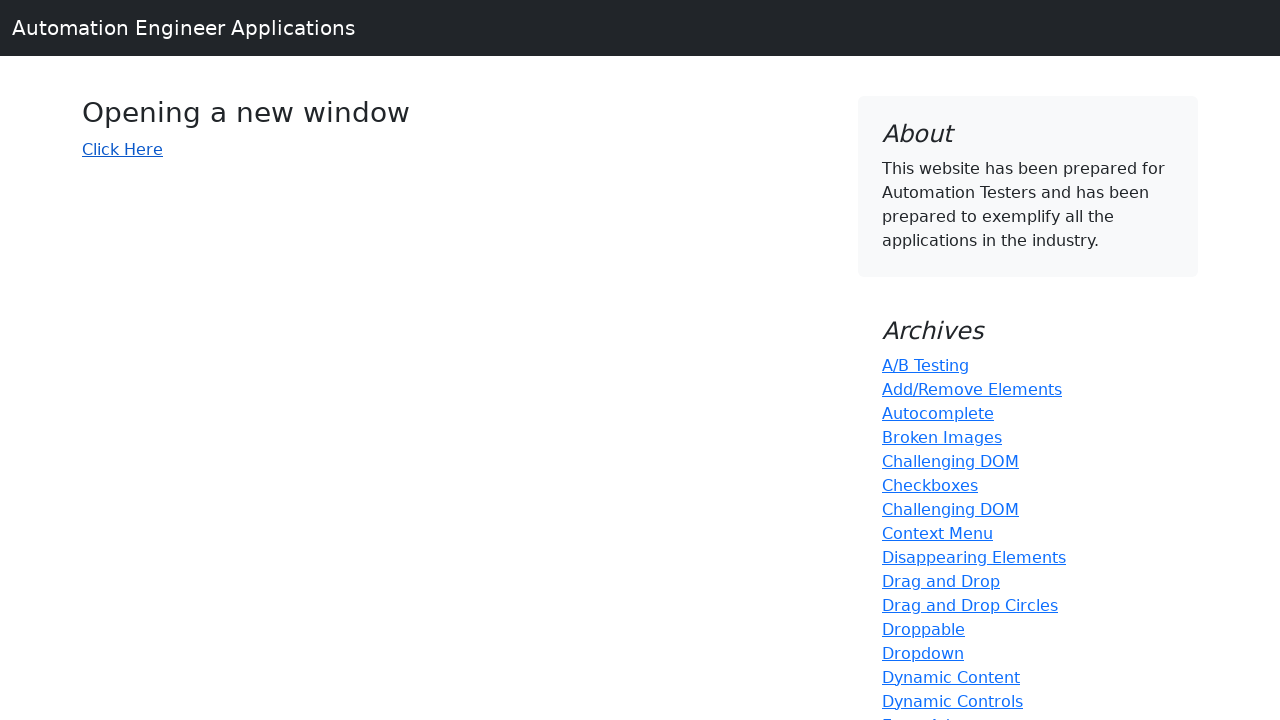

Verified new window title is 'New Window'
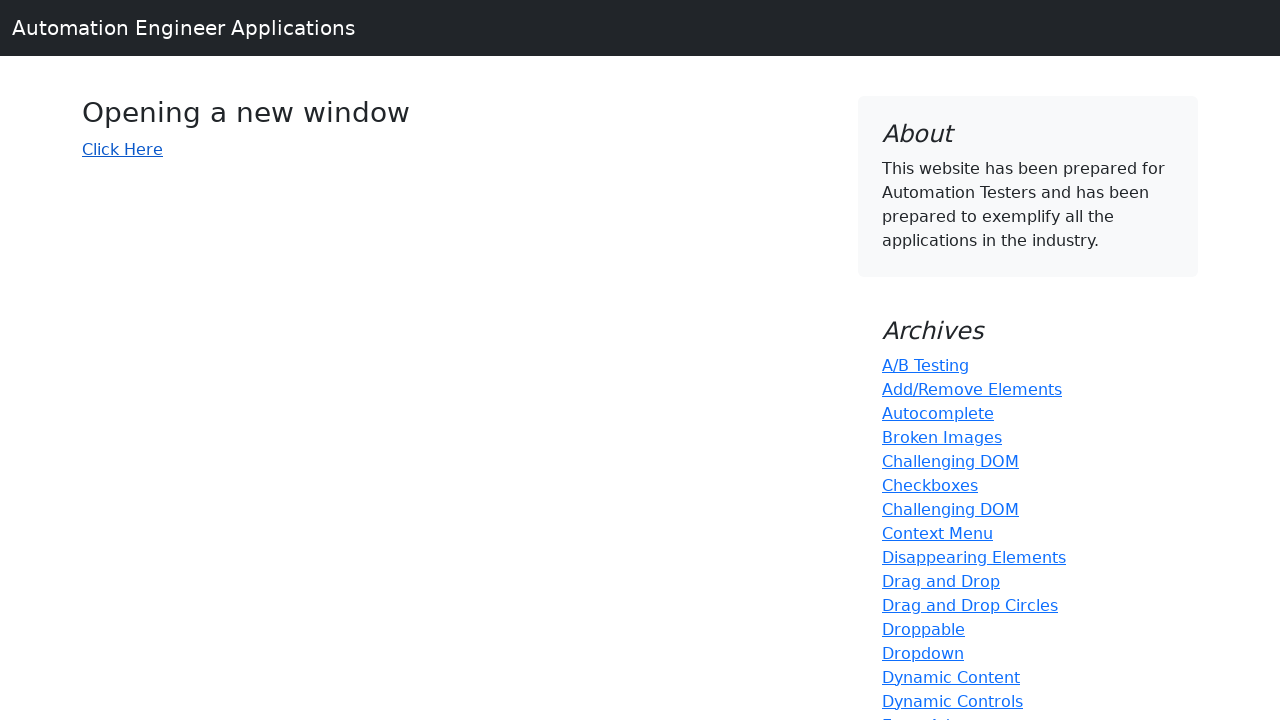

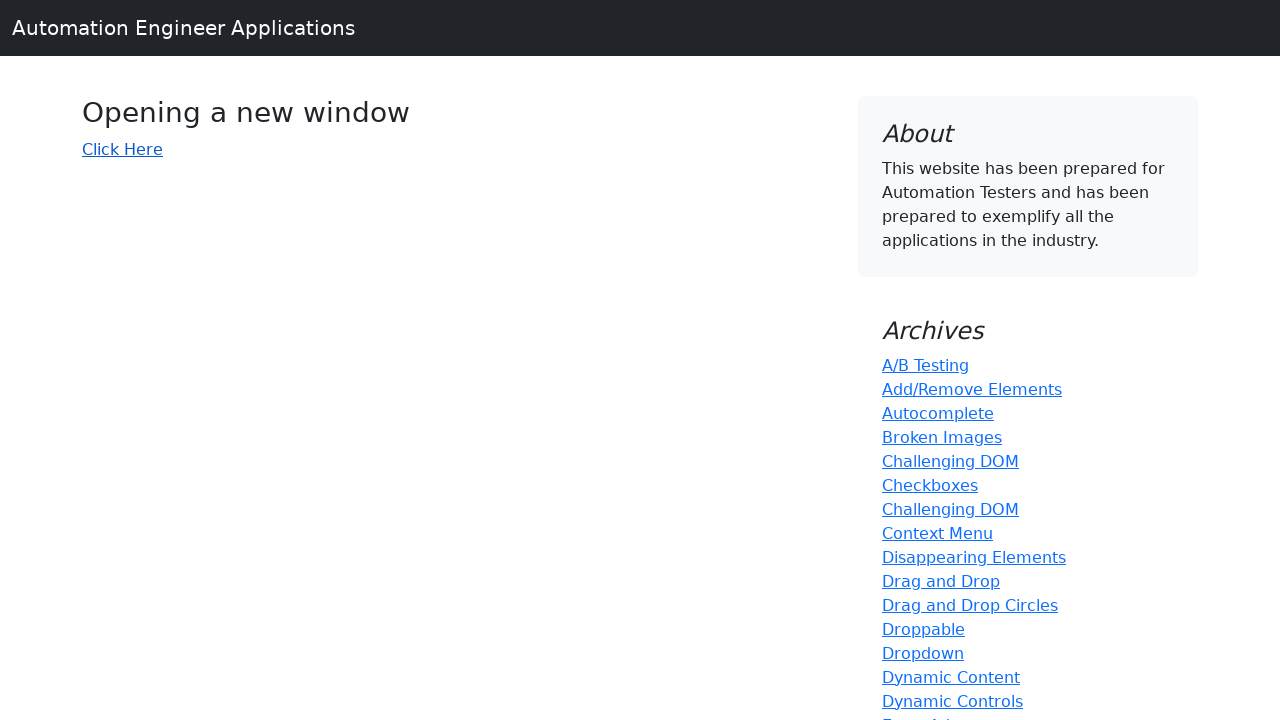